Tests the jQuery UI progress bar download demo by clicking the download button and waiting for completion

Starting URL: https://jqueryui.com/resources/demos/progressbar/download.html

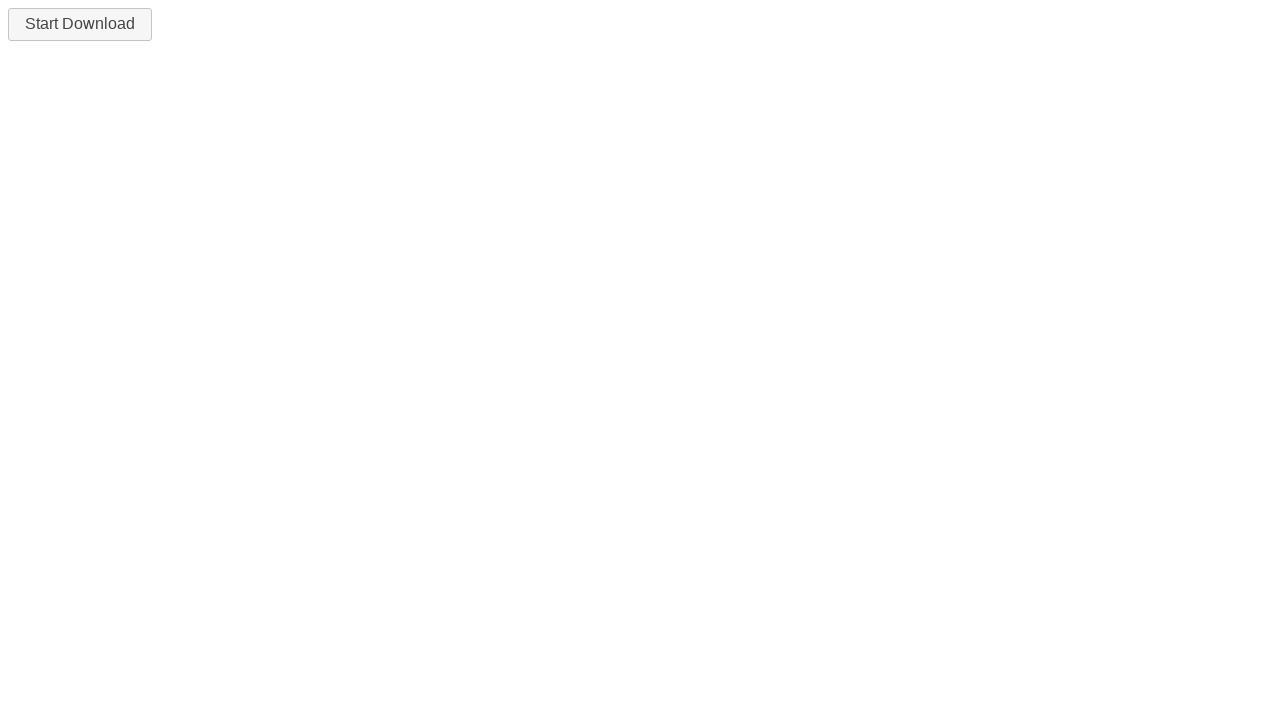

Clicked the download button to start progress bar at (80, 24) on #downloadButton
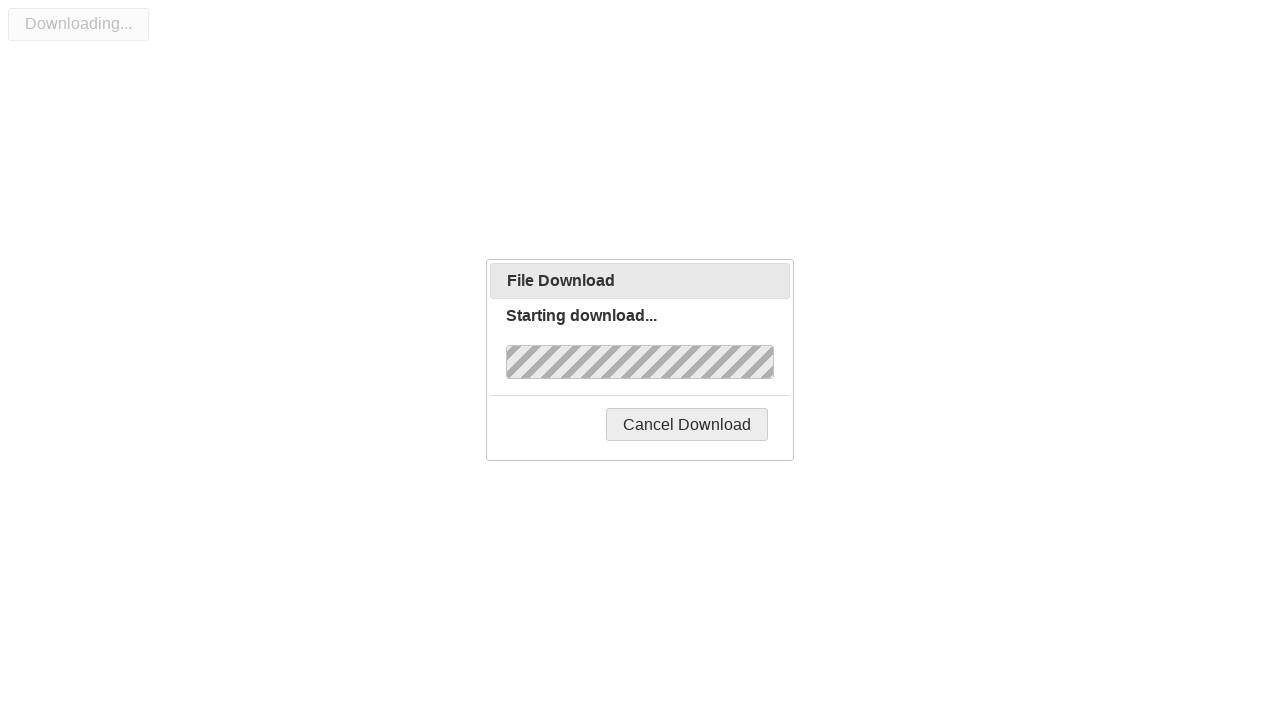

Progress bar completed - label shows 'Complete!'
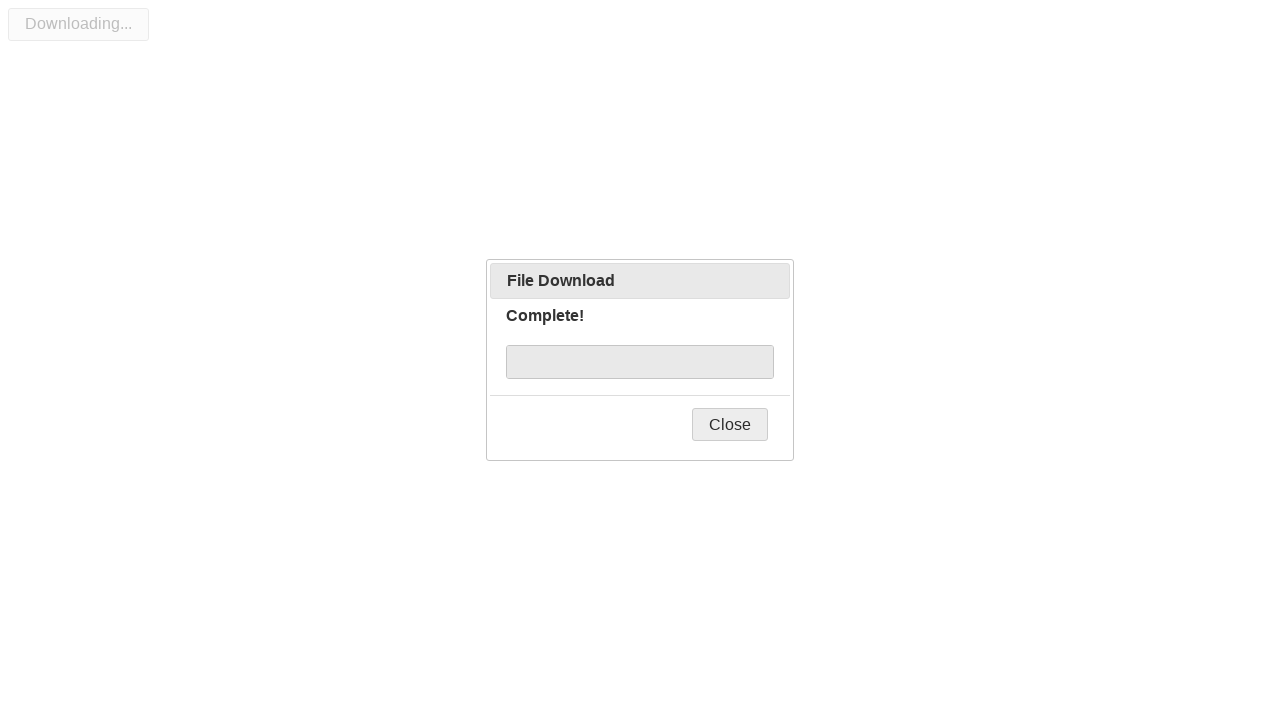

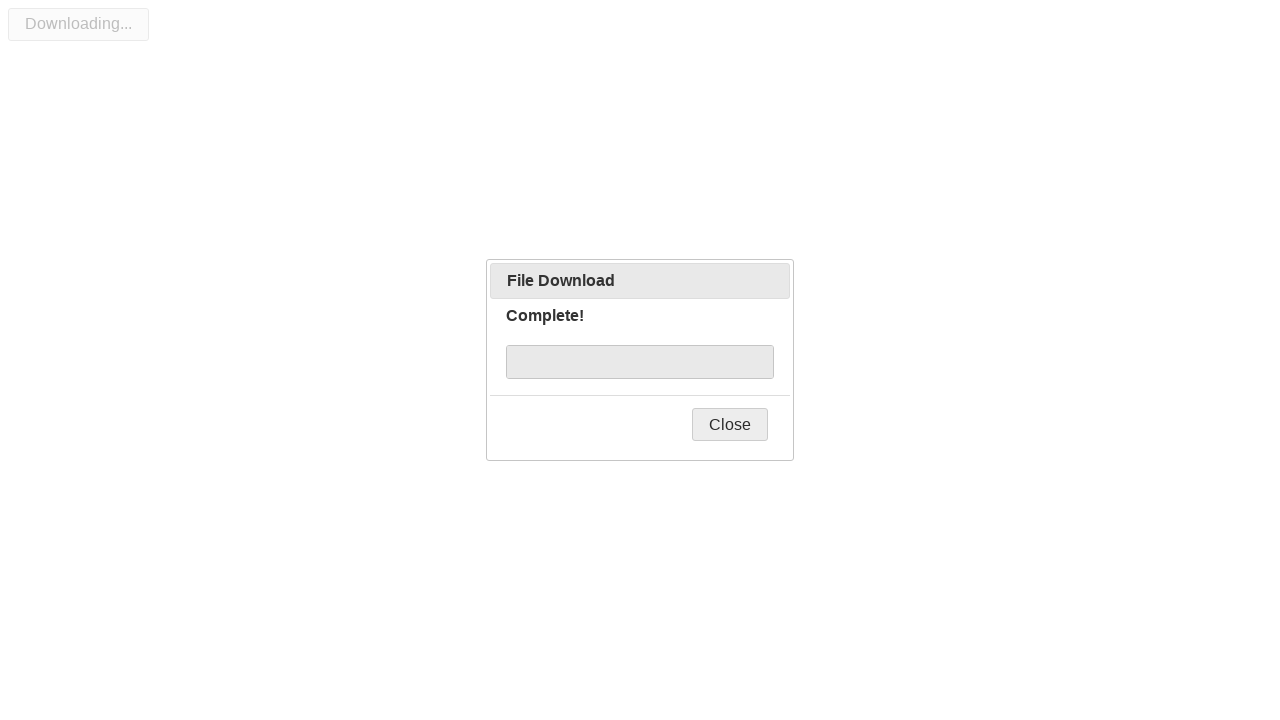